Tests that the text input field is cleared after adding a todo item

Starting URL: https://demo.playwright.dev/todomvc

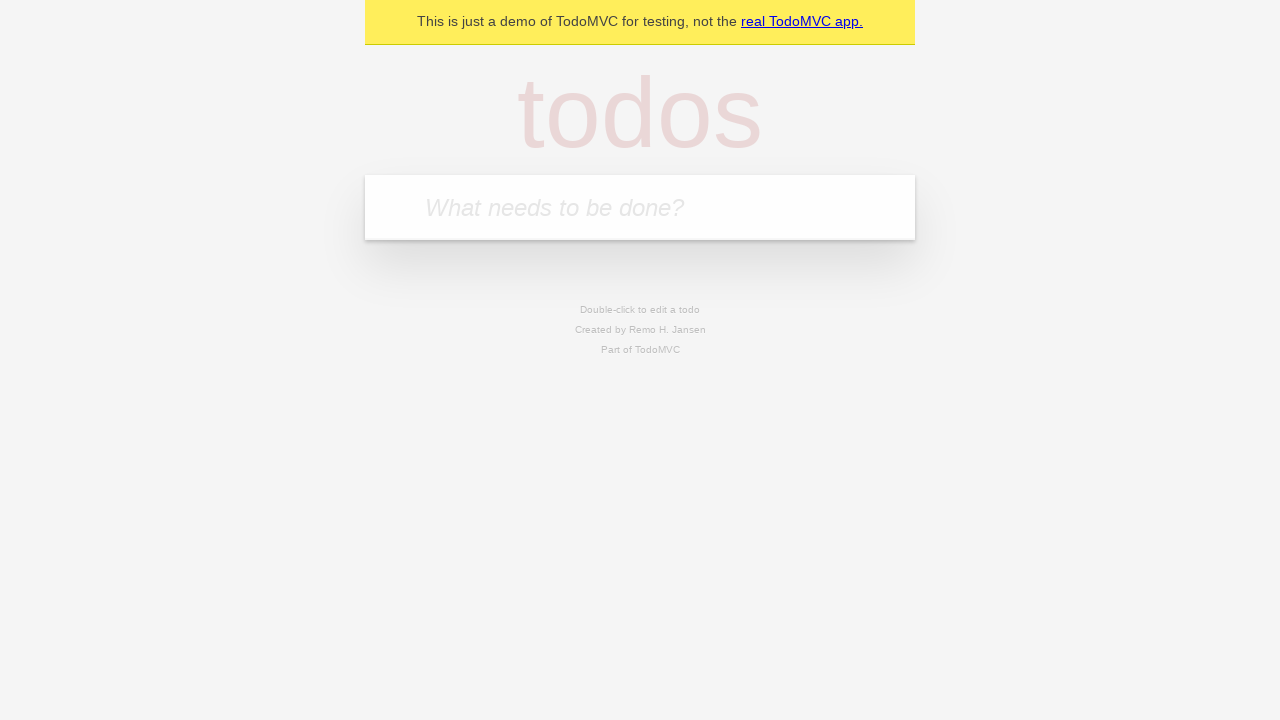

Filled new todo input field with 'buy some cheese' on .new-todo
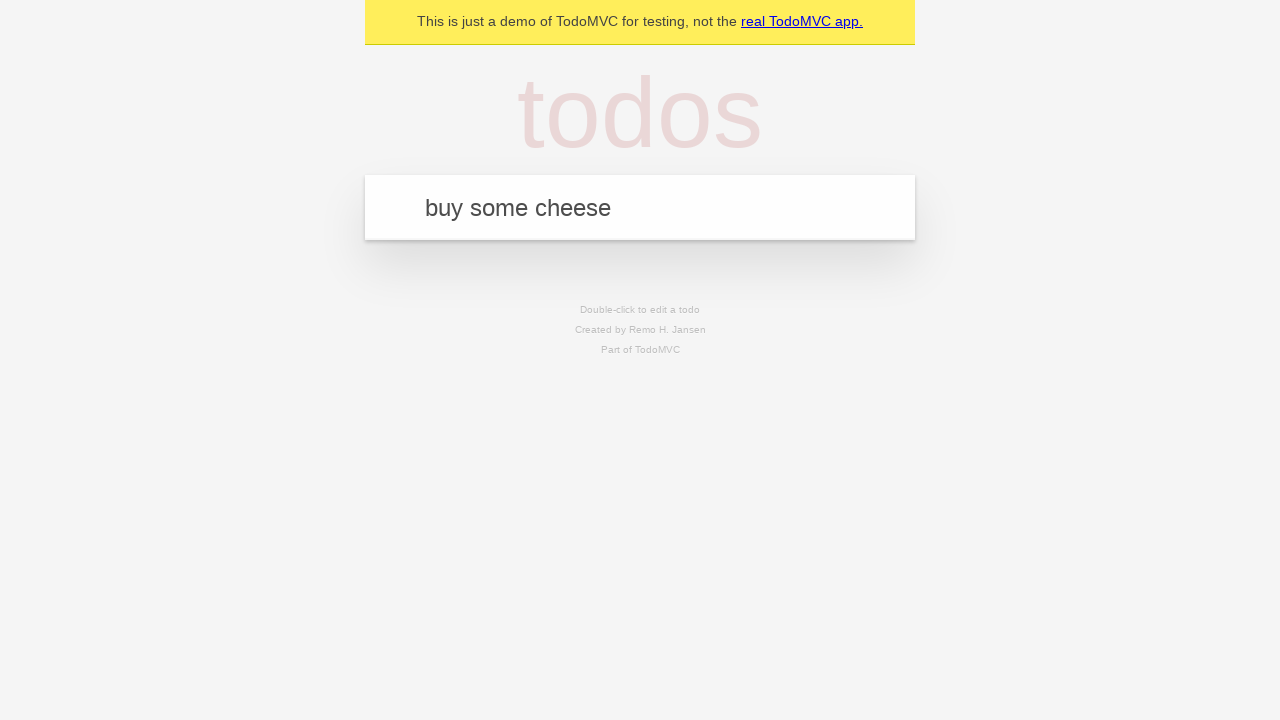

Pressed Enter to add the todo item on .new-todo
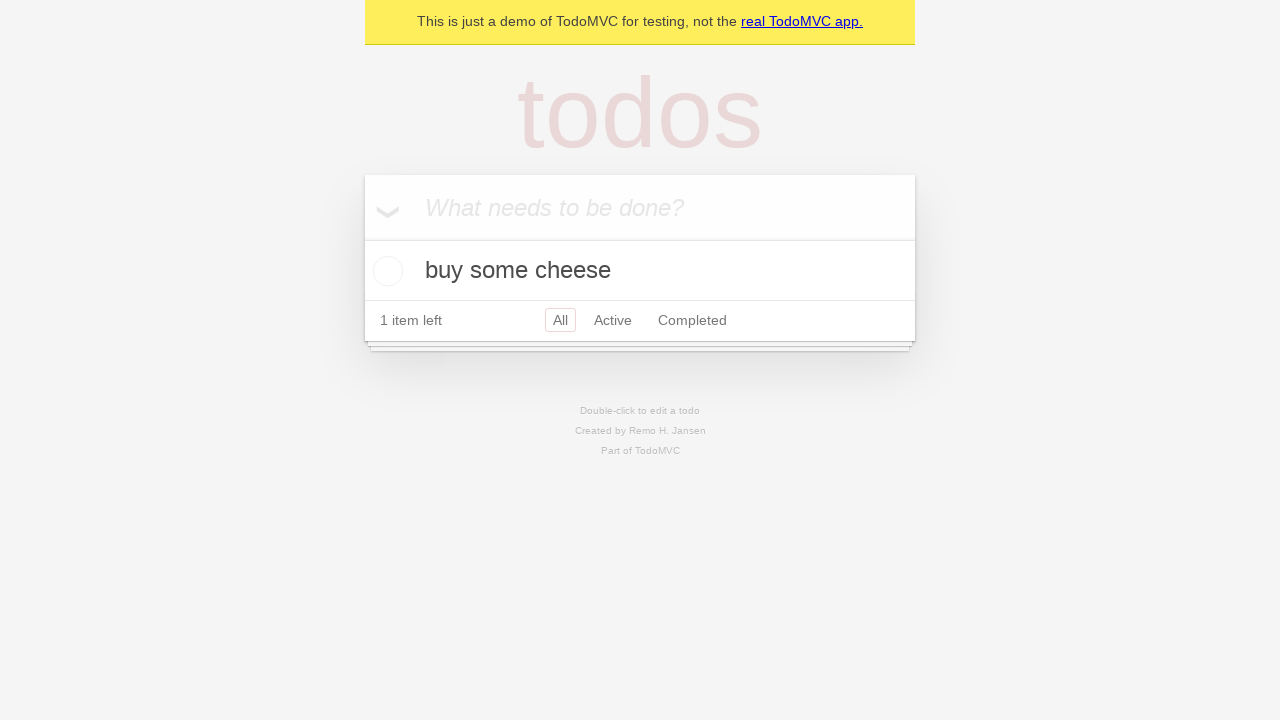

Waited for todo item to appear in the list
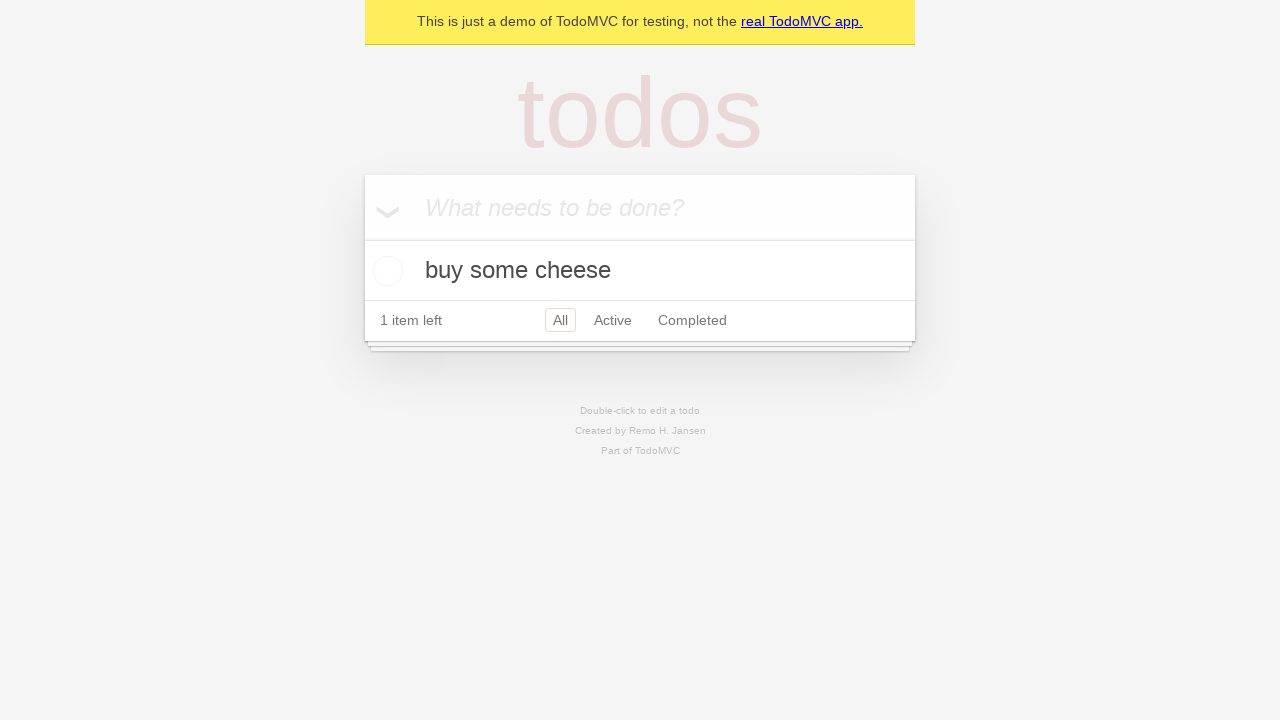

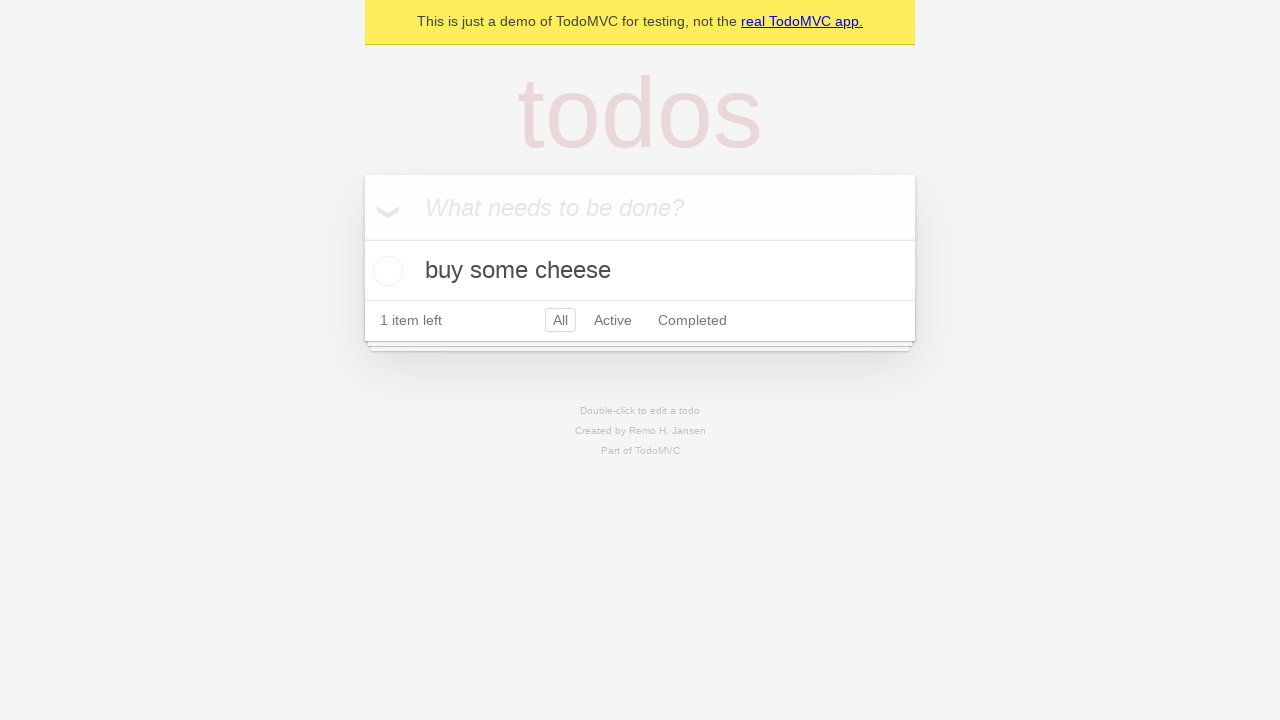